Tests iframe interaction by navigating to frames page, switching into a frame to read text, then switching back to default content

Starting URL: https://demoqa.com/alerts

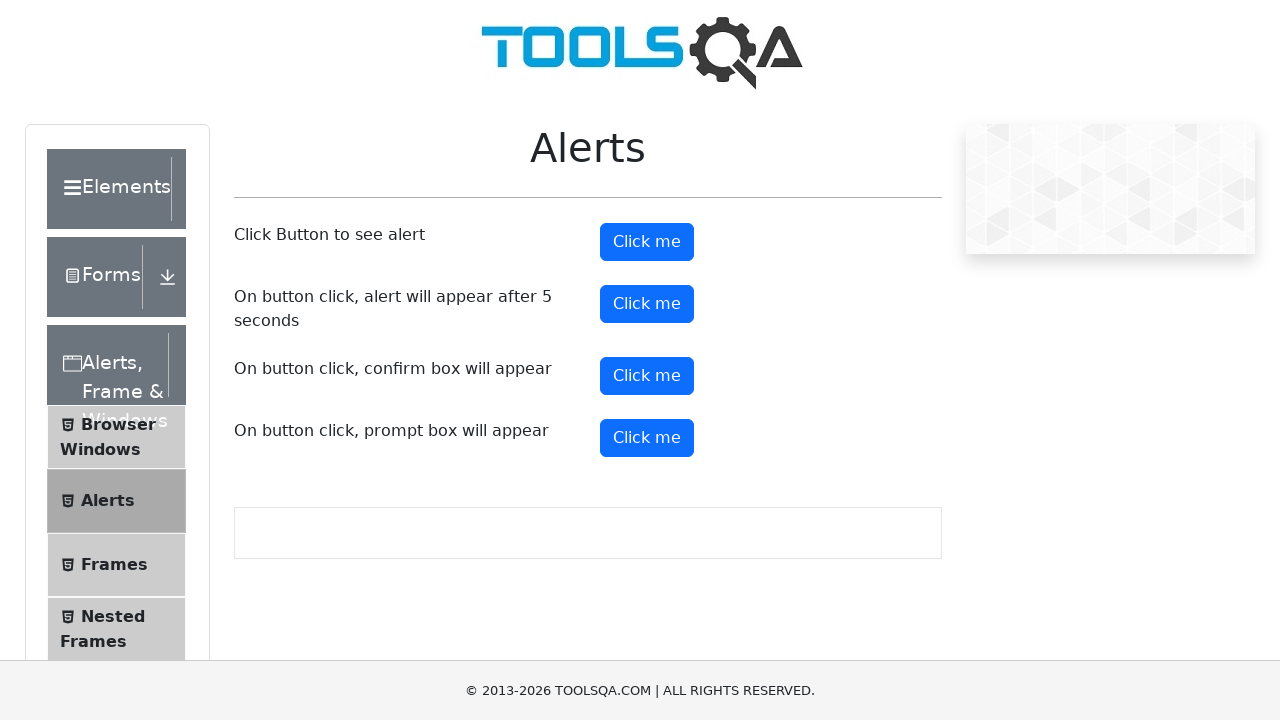

Navigated to frames page at https://demoqa.com/frames
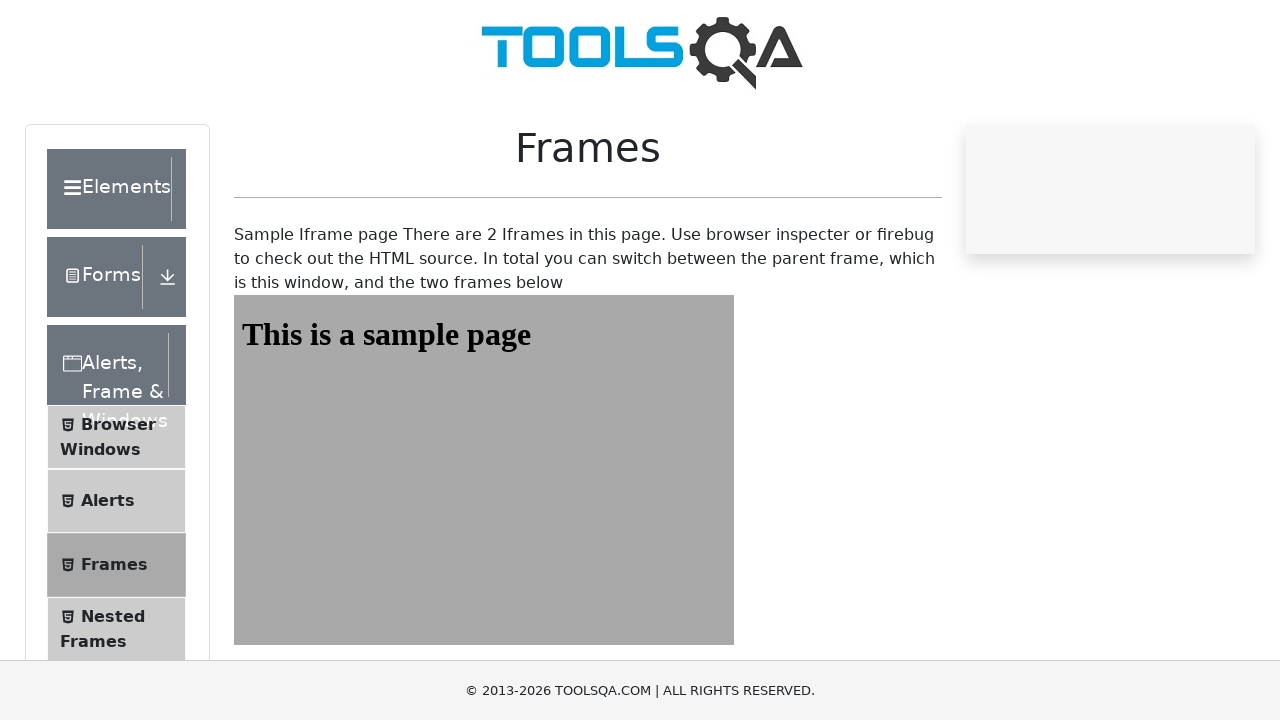

Switched into frame1
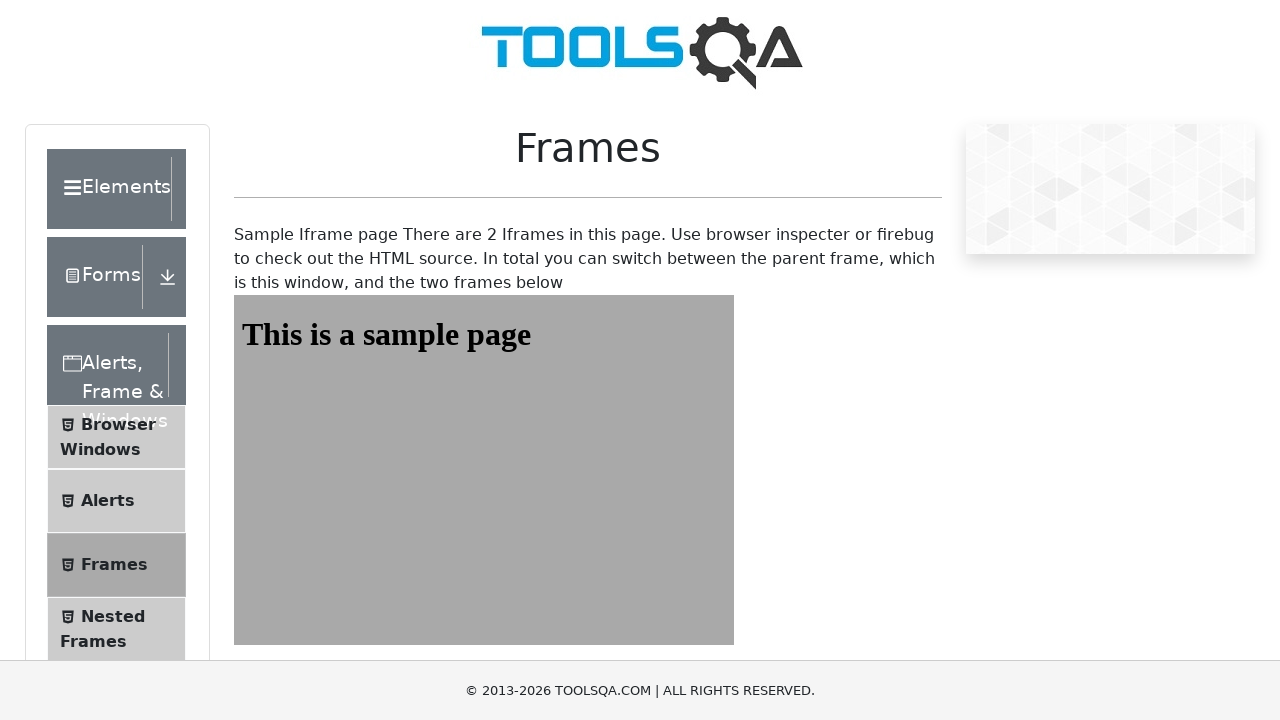

Retrieved heading text from frame: 'This is a sample page'
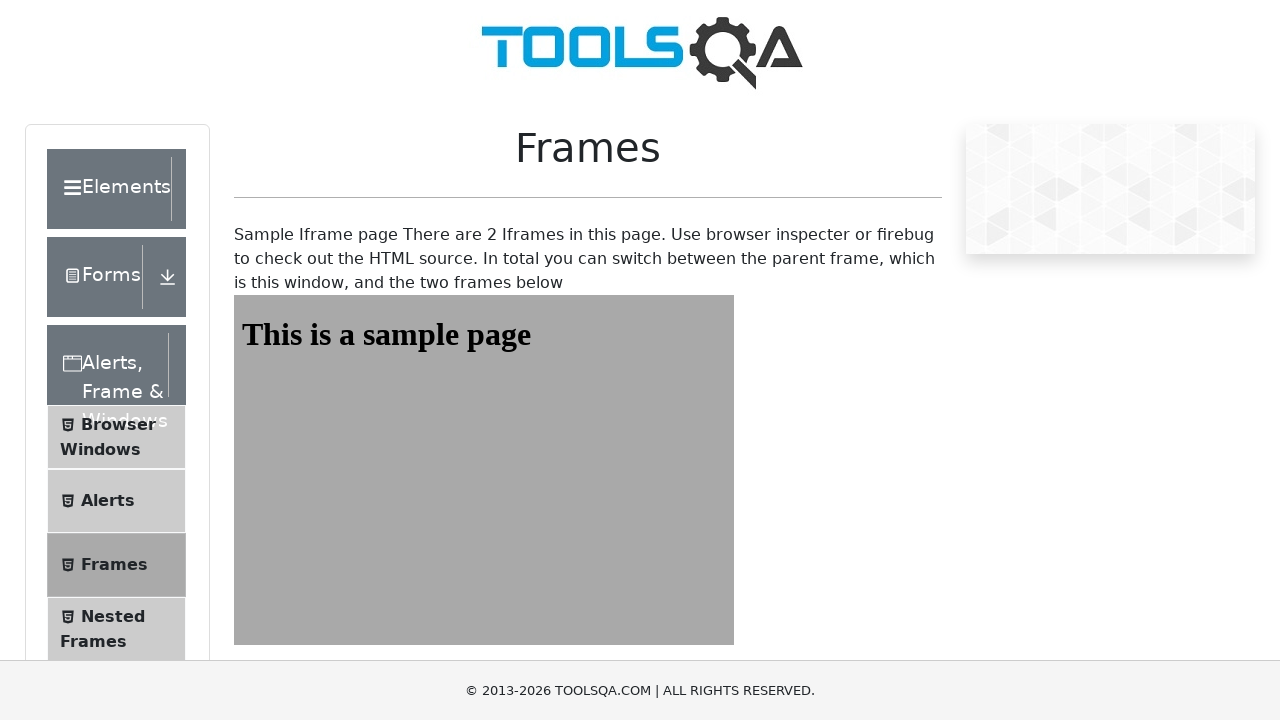

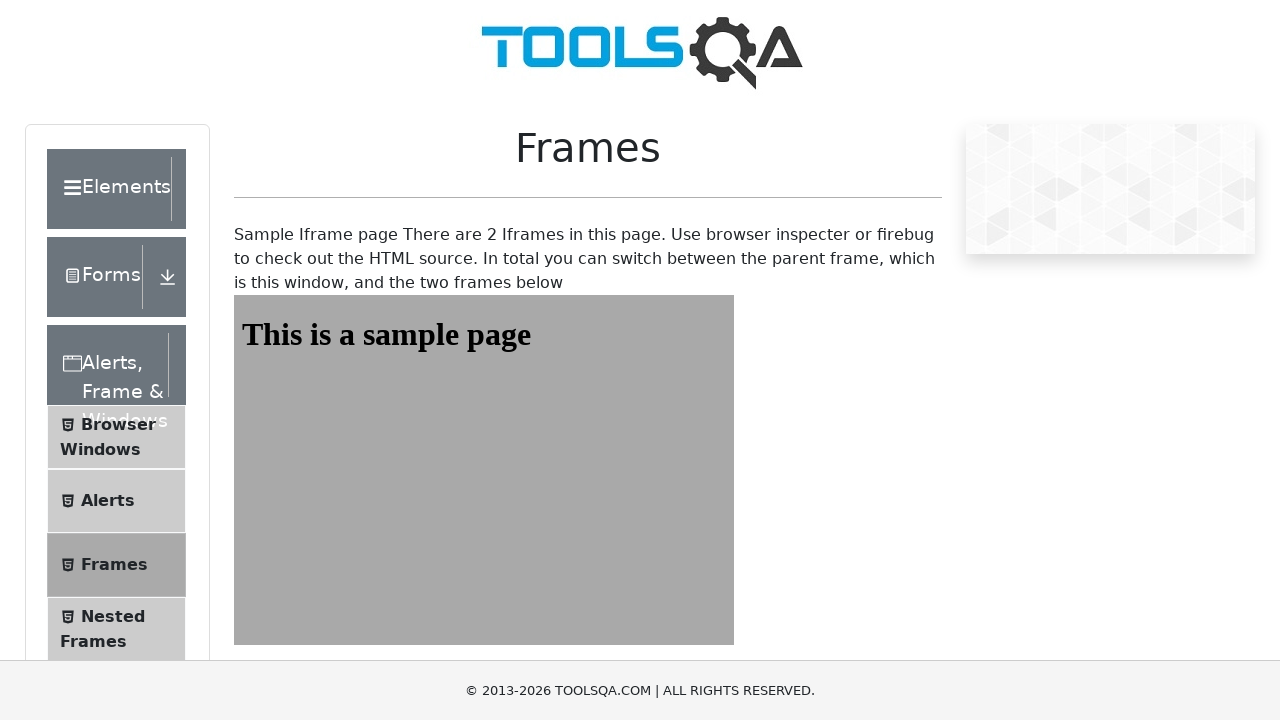